Navigates to DemoQA website and scrolls to click on the Book Store Application button using Actions class

Starting URL: https://demoqa.com/

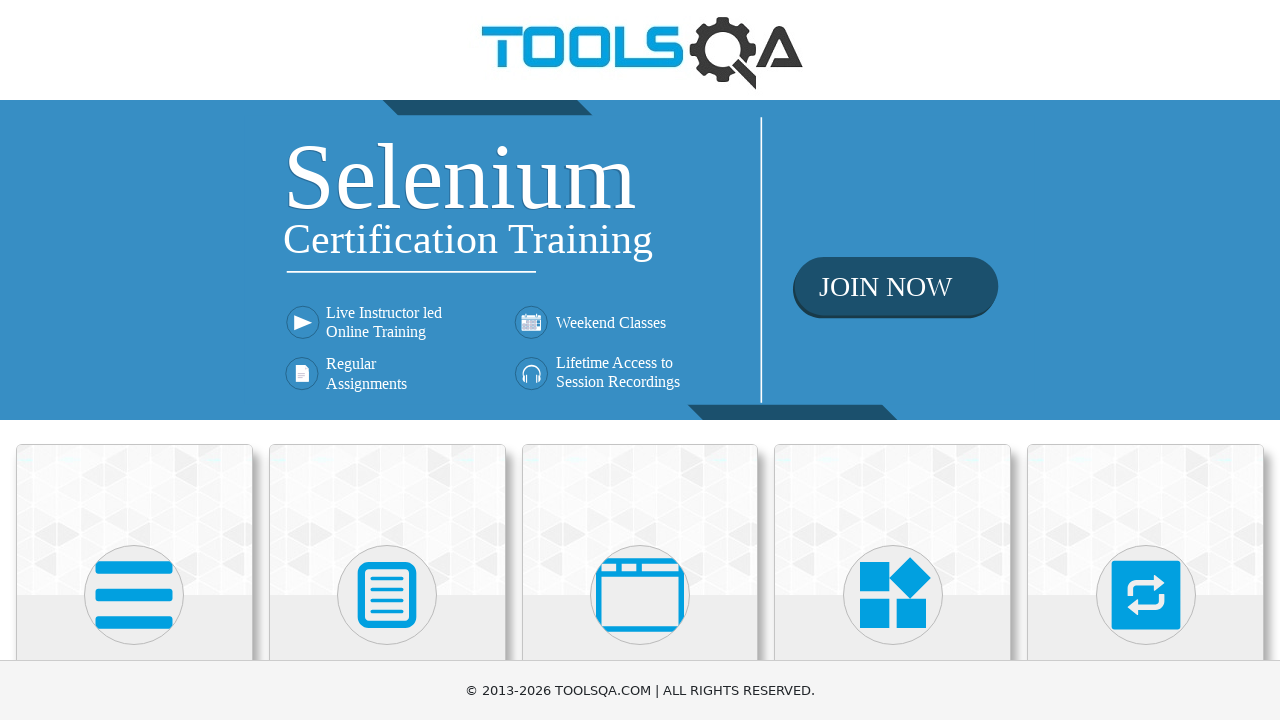

Navigated to DemoQA website
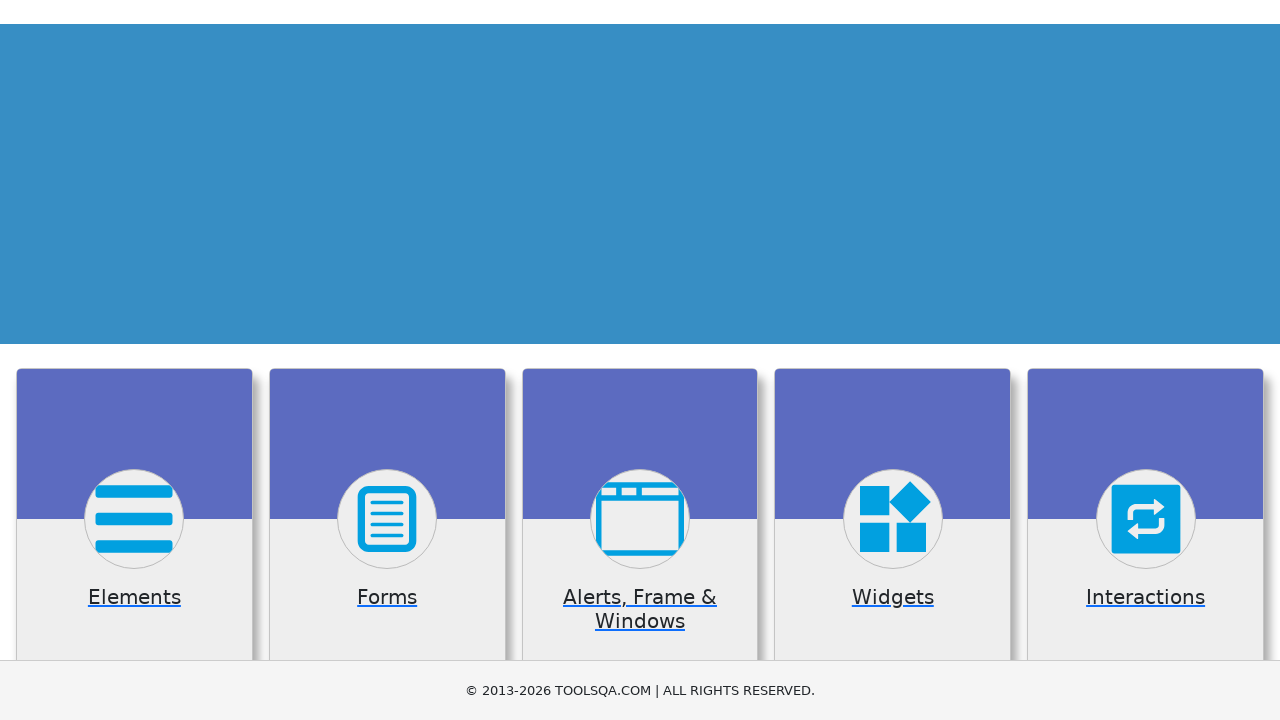

Located Book Store Application button element
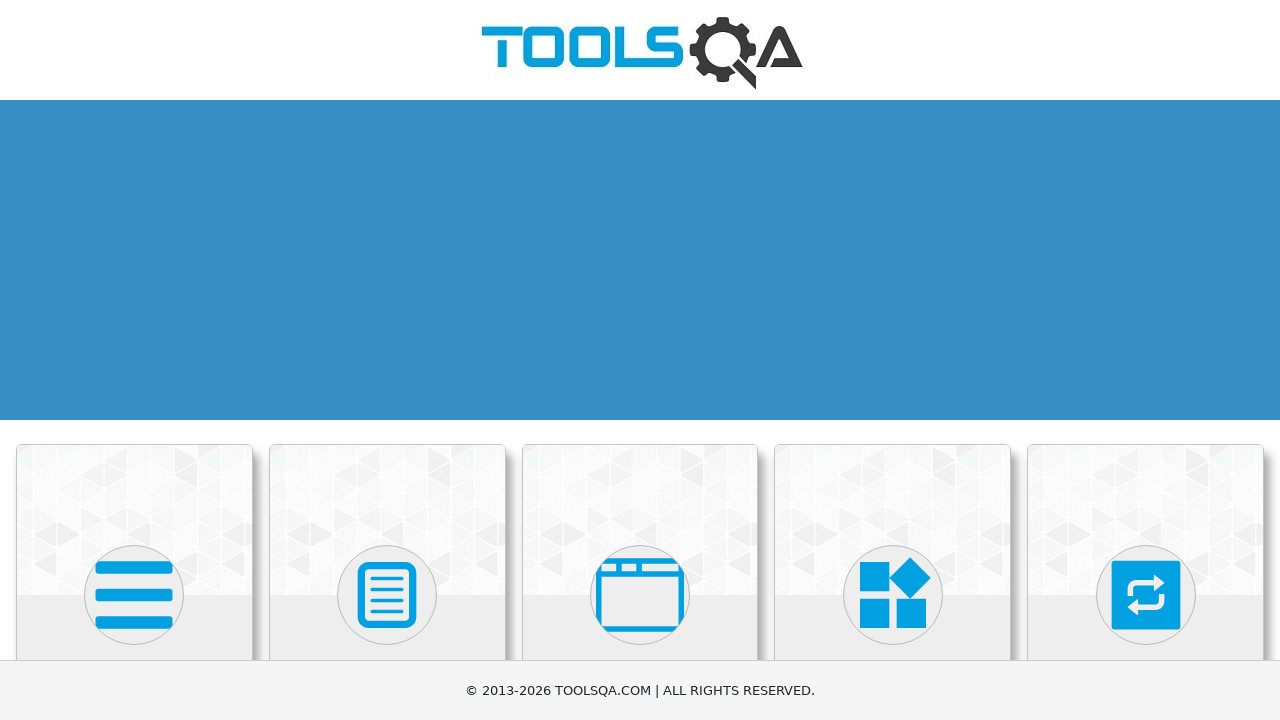

Scrolled to Book Store Application button using keyboard navigation
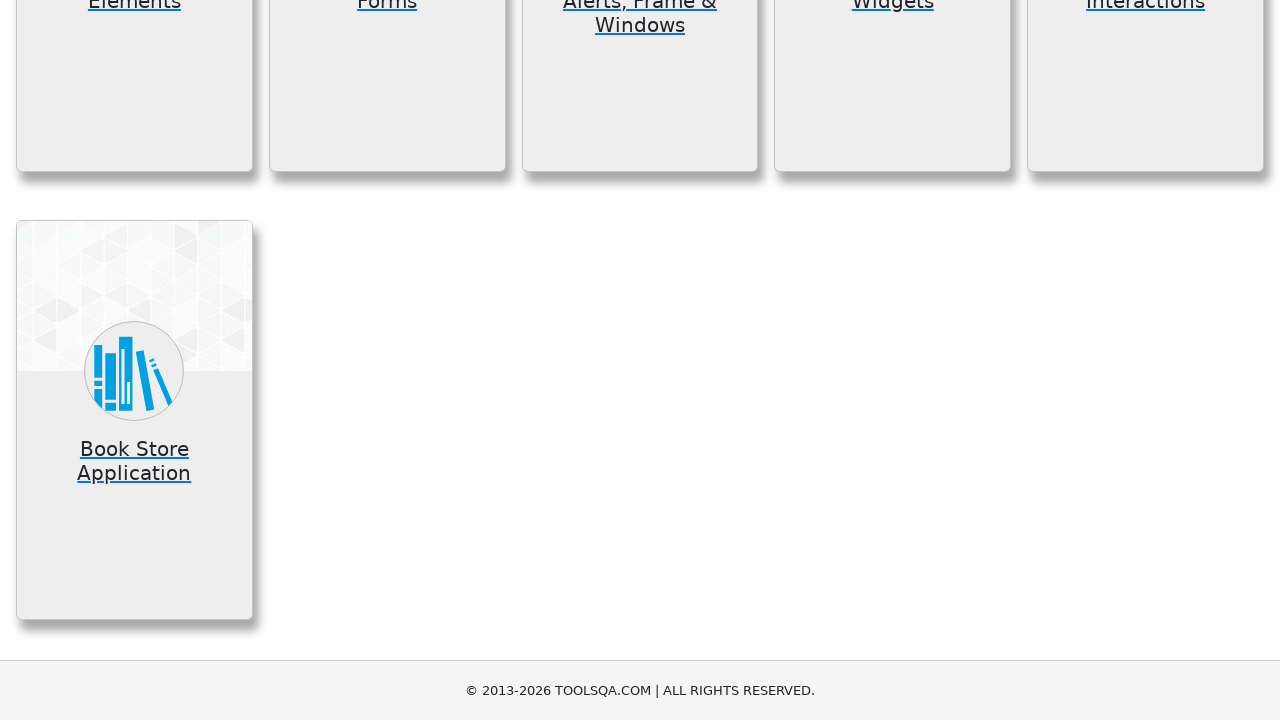

Clicked on Book Store Application button at (134, 461) on xpath=//h5[text()='Book Store Application']
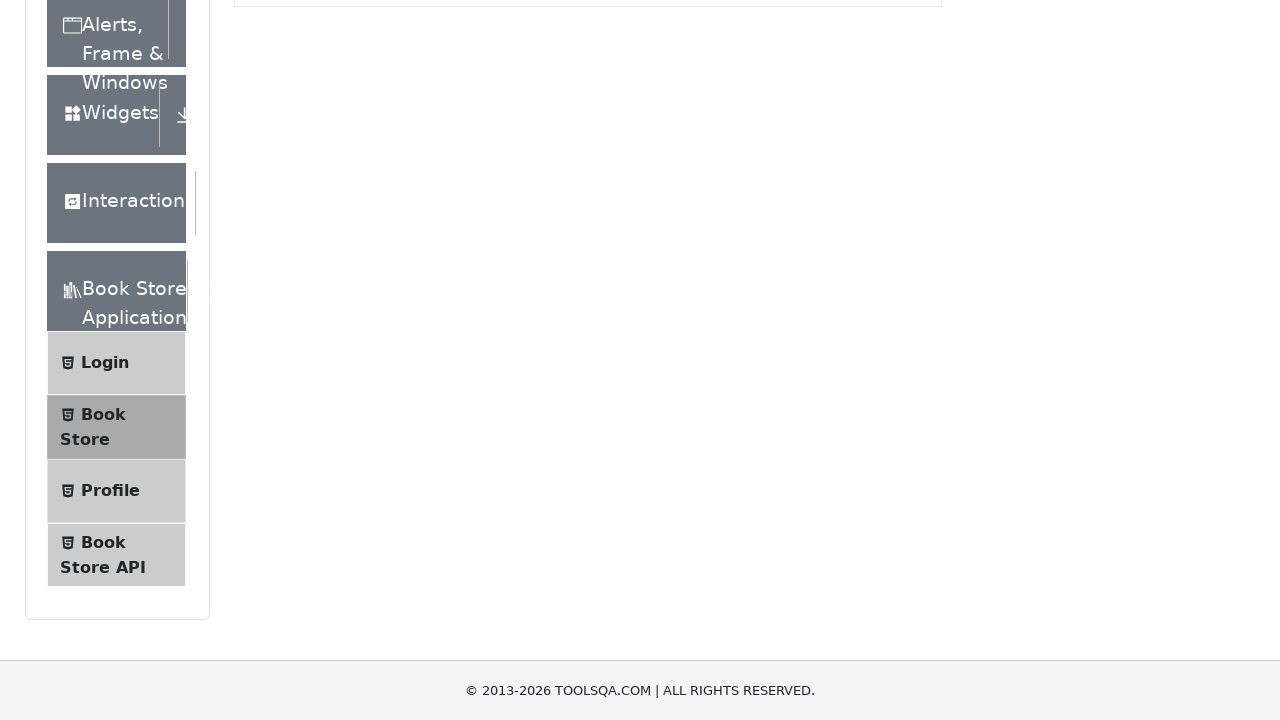

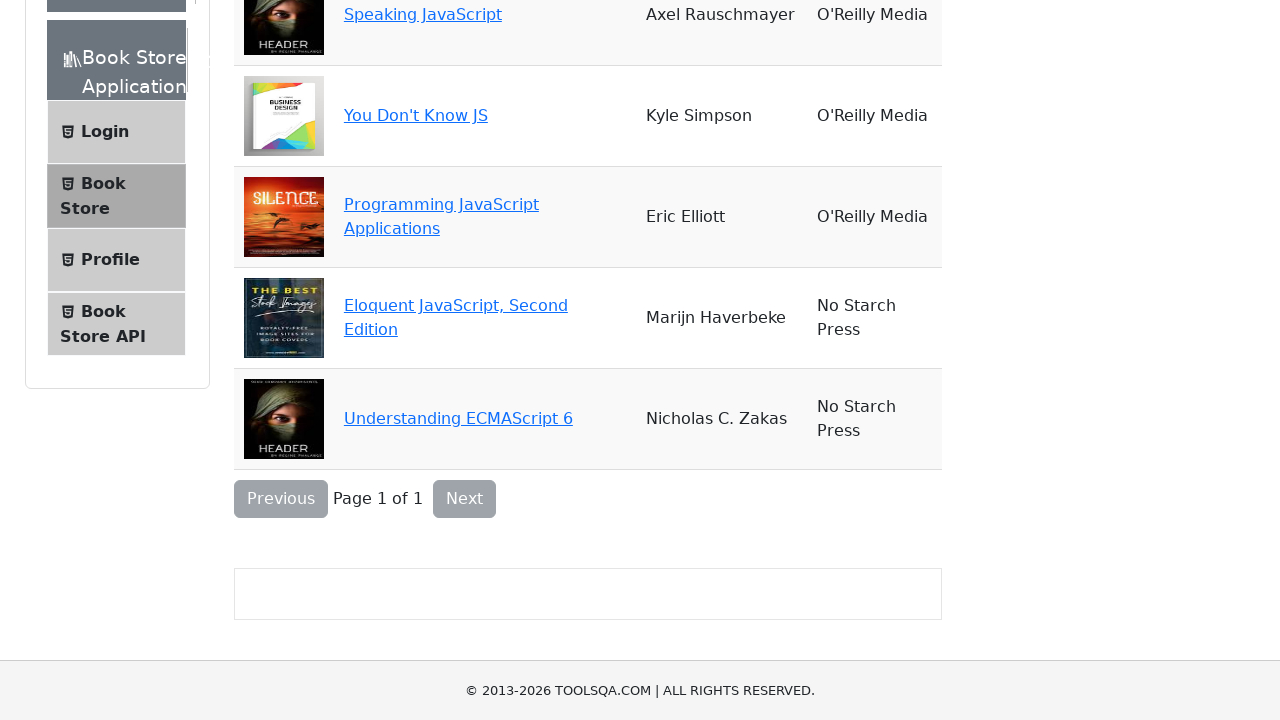